Navigates to the next page of products and selects a product from the second page

Starting URL: https://demoblaze.com/index.html

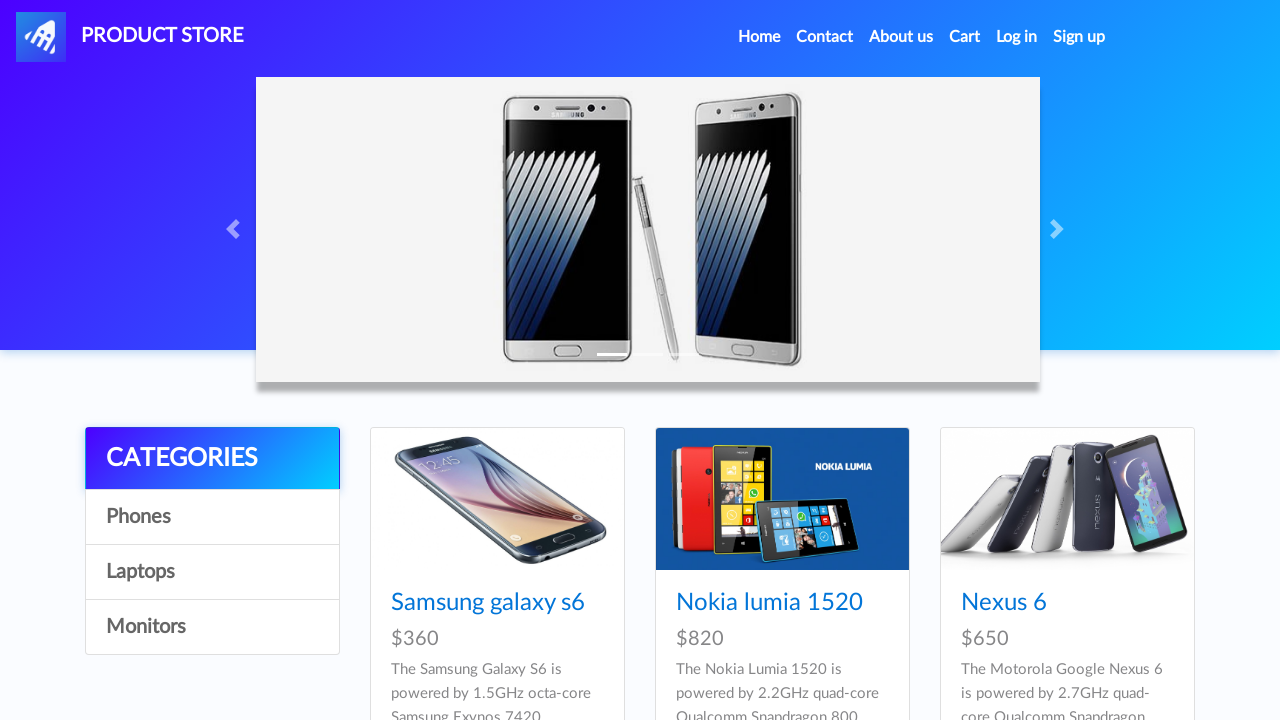

Scrolled down 8000 pixels to view pagination controls
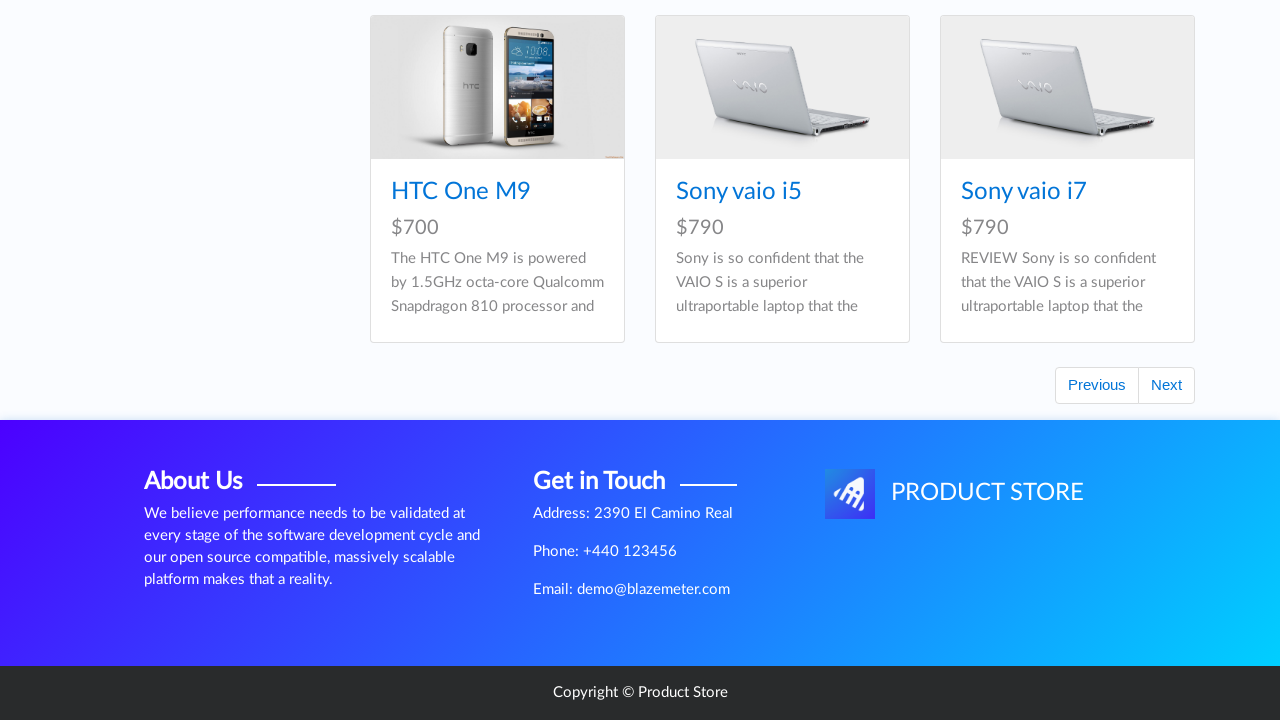

Clicked next page button to navigate to second page of products at (1166, 385) on xpath=//html//body//div[5]//div//div[2]//form//ul//li[2]//button
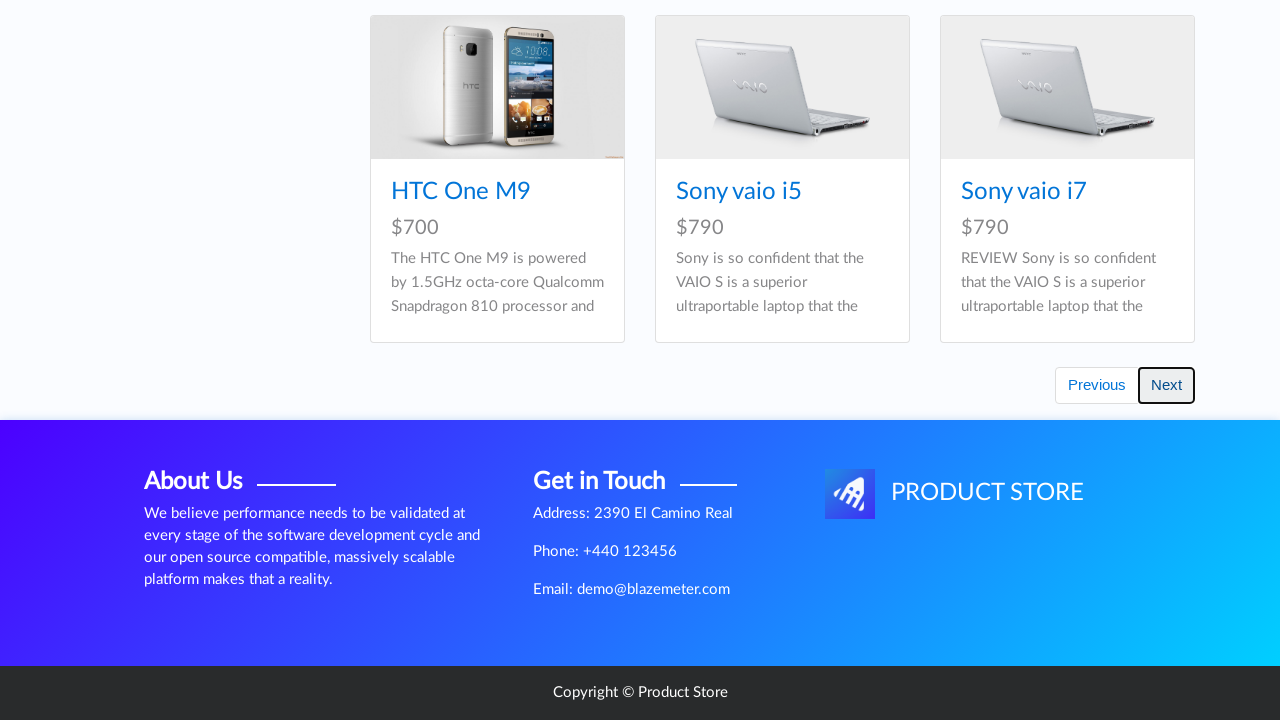

Product on second page loaded successfully
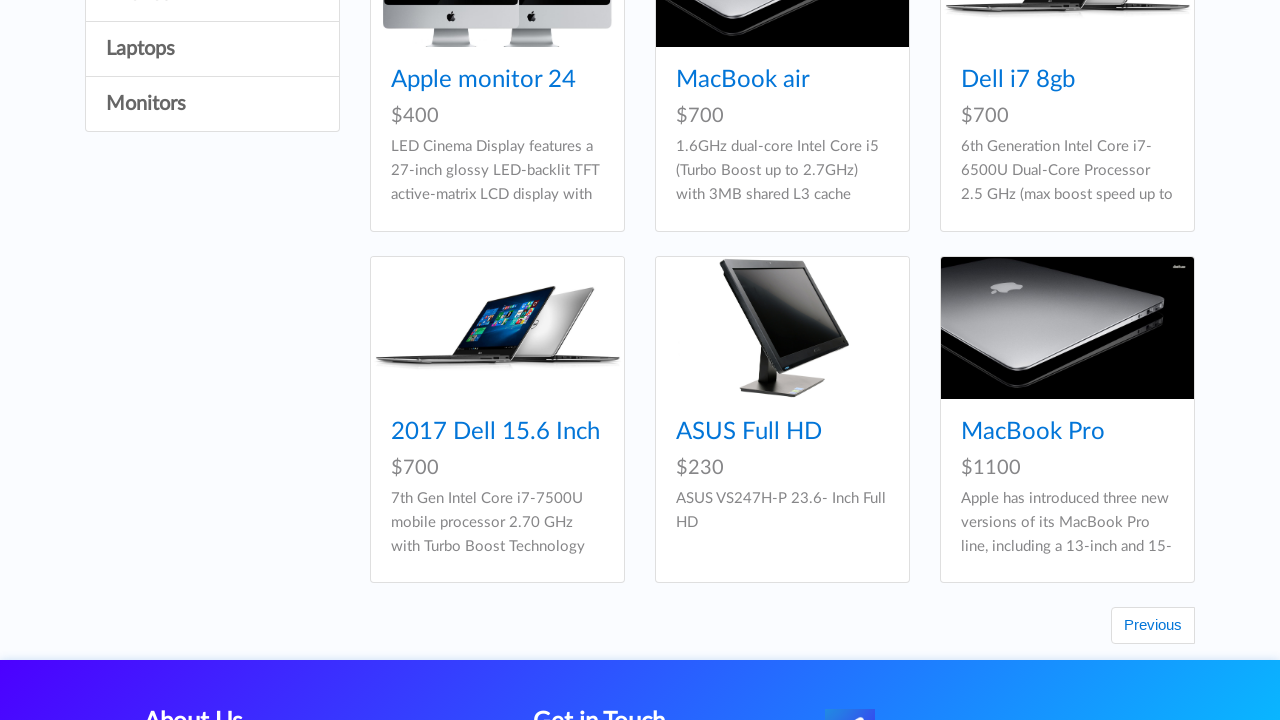

Clicked on a product from the second page at (496, 432) on xpath=//*[@id='tbodyid']/div[4]/div/div/h4/a
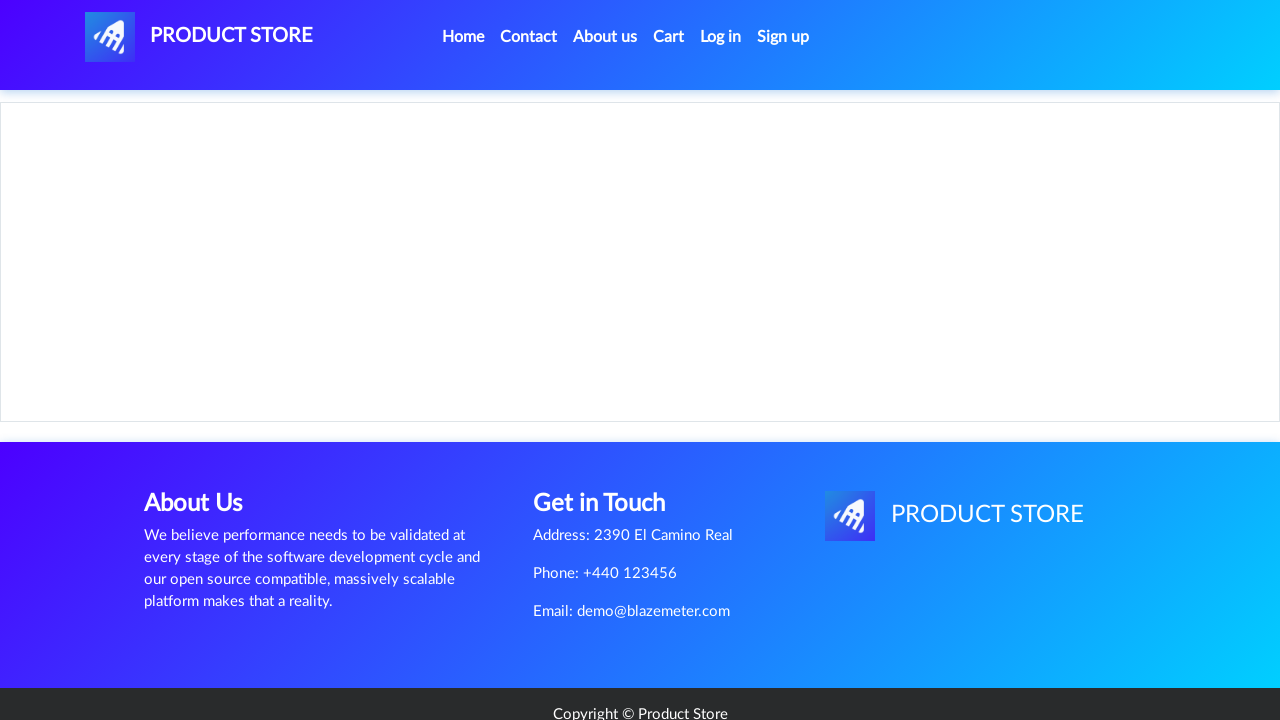

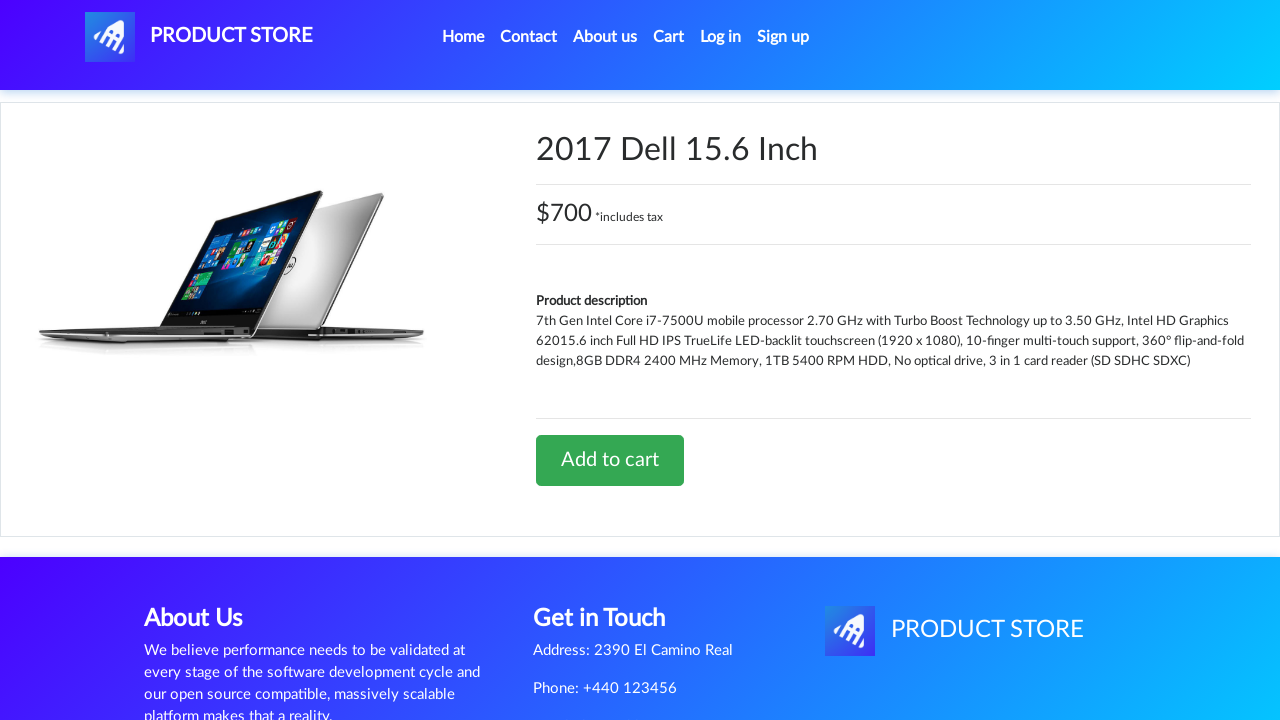